Tests A/B Testing page by navigating to the homepage and clicking on the A/B Testing link, then verifying the page title

Starting URL: https://the-internet.herokuapp.com/

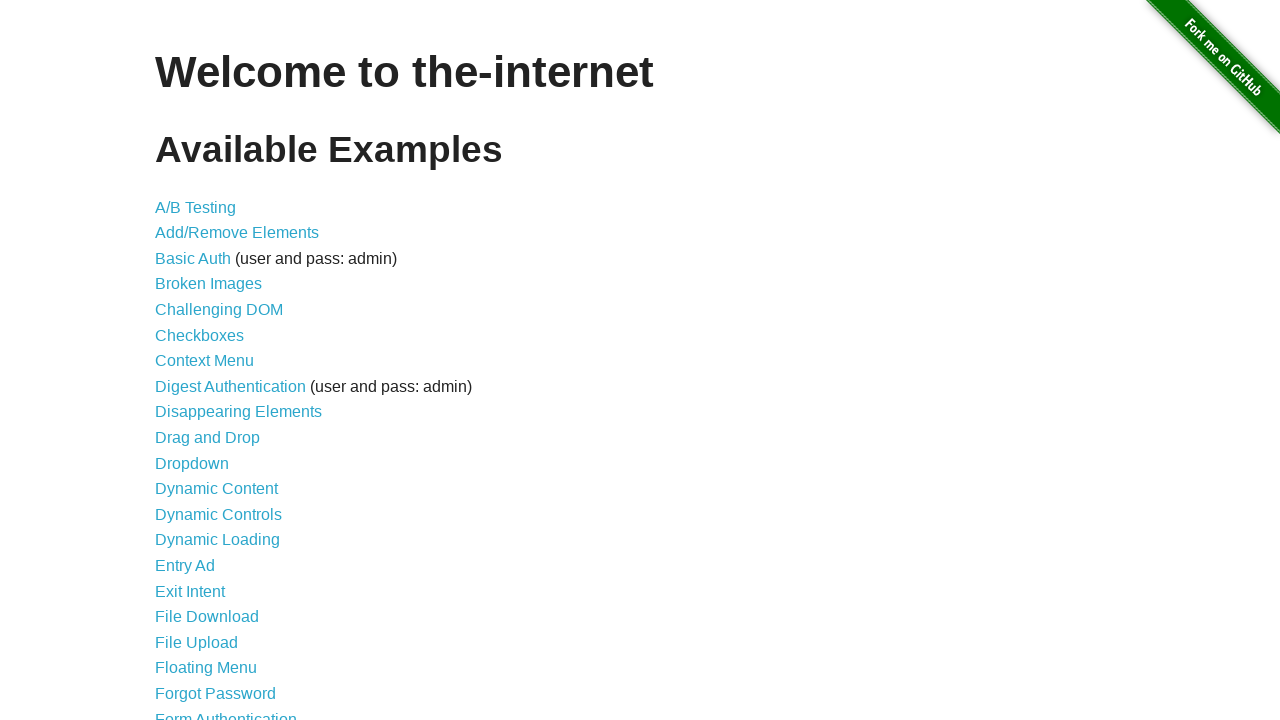

Navigated to homepage at https://the-internet.herokuapp.com/
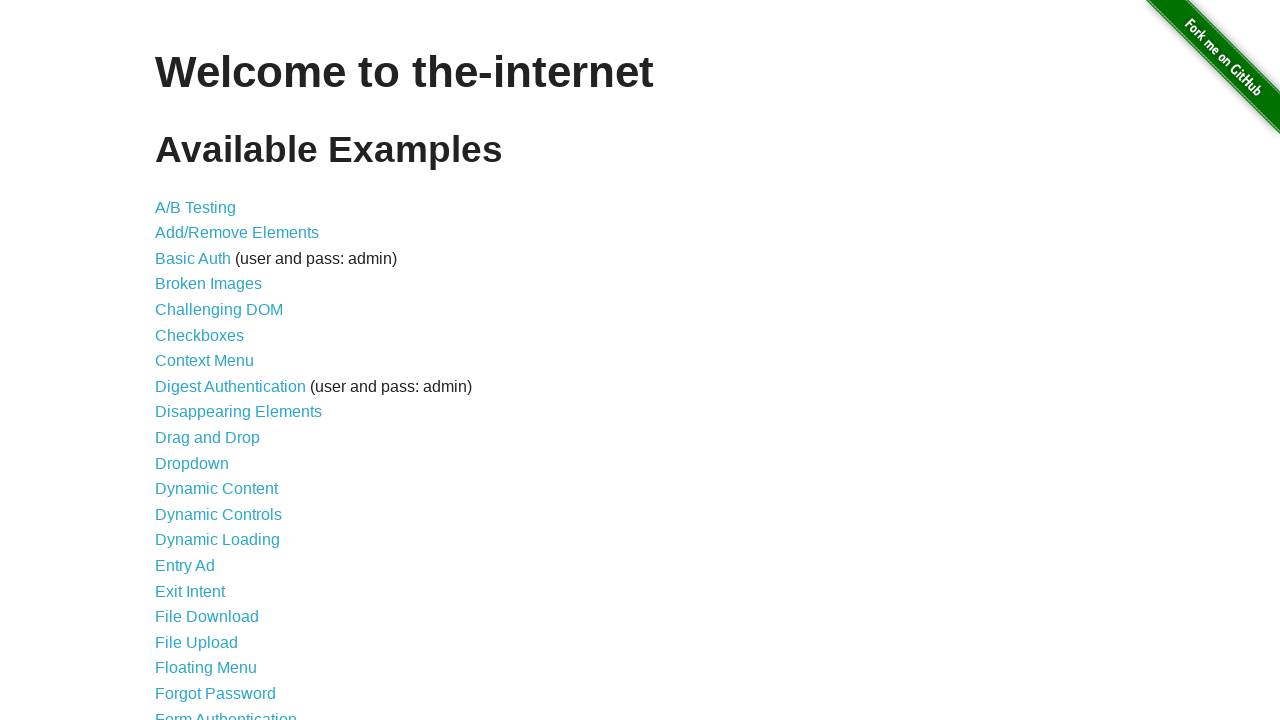

Clicked on A/B Testing link at (196, 207) on xpath=//*[text()='A/B Testing']
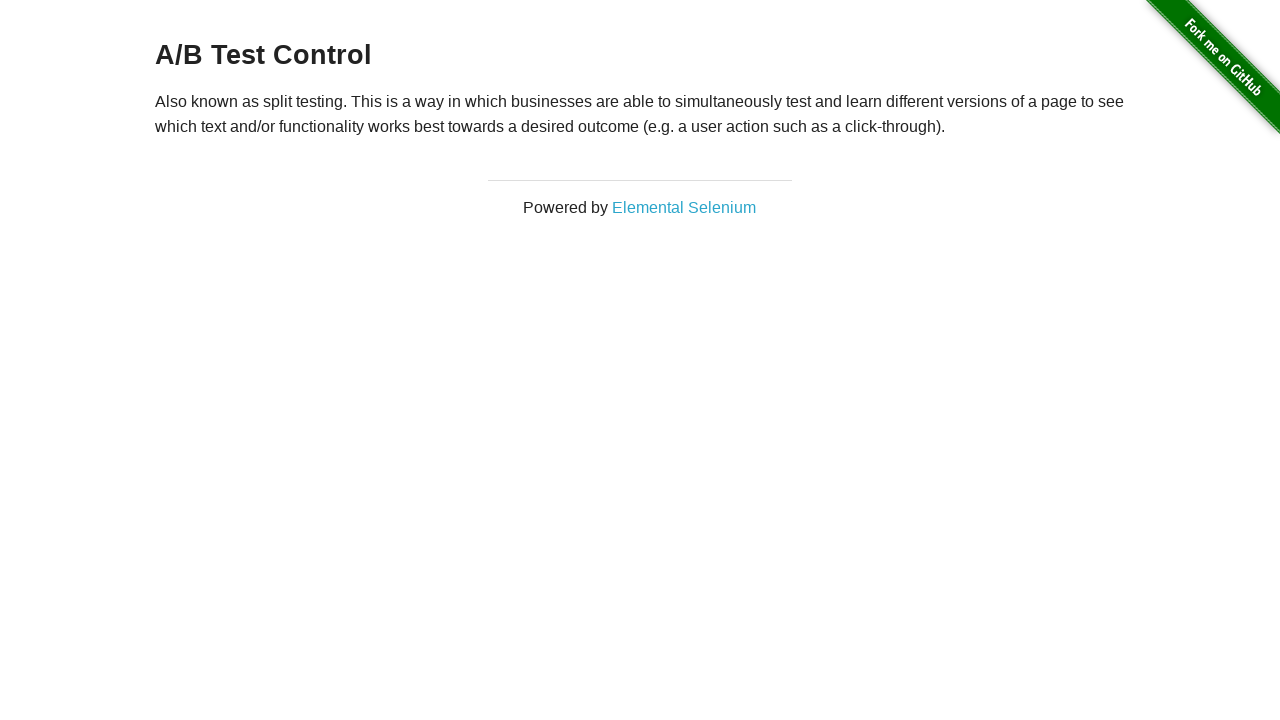

Verified page title is 'The Internet'
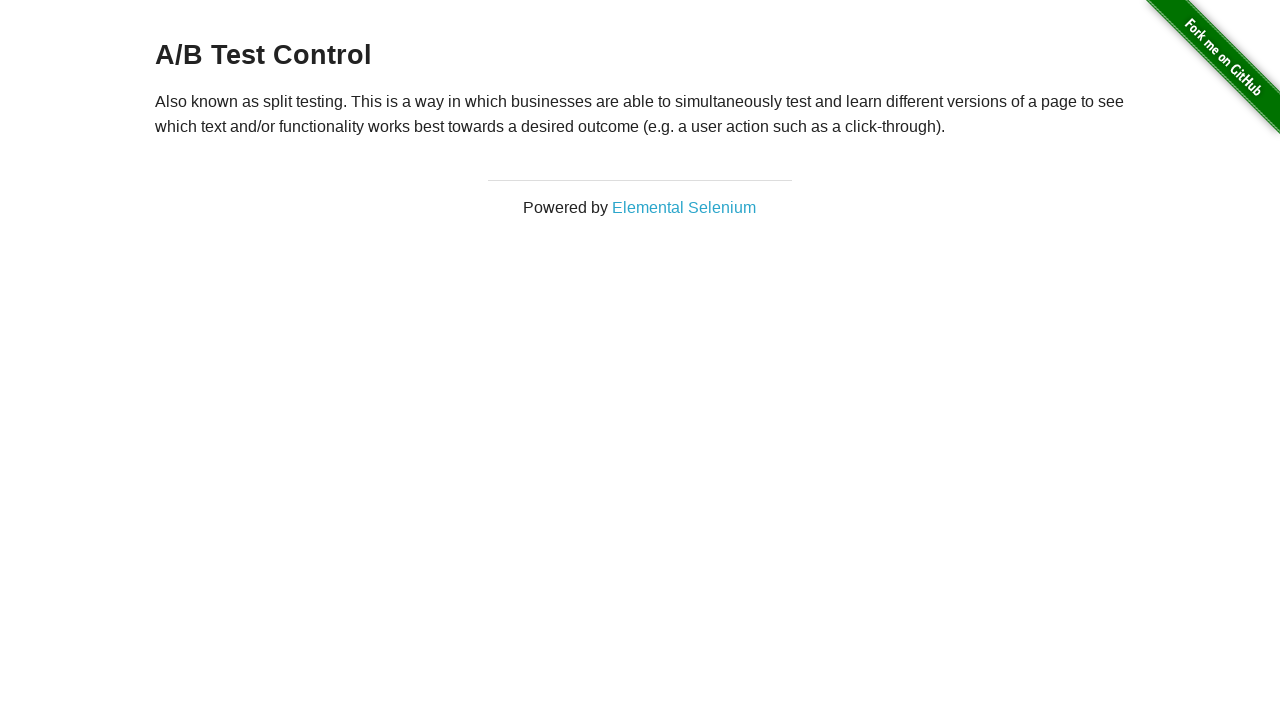

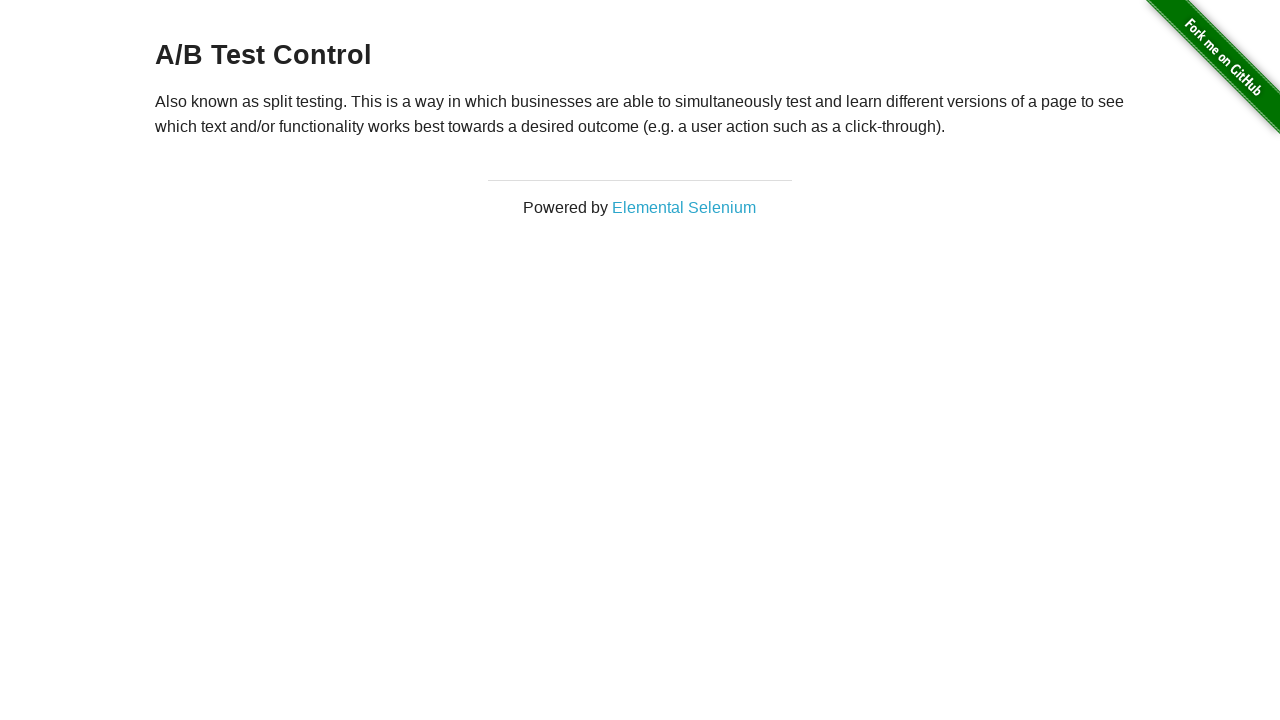